Tests checkbox functionality by scrolling to the checkbox section and clicking the first several checkboxes (all except the last 4) on a practice automation site.

Starting URL: https://testautomationpractice.blogspot.com/

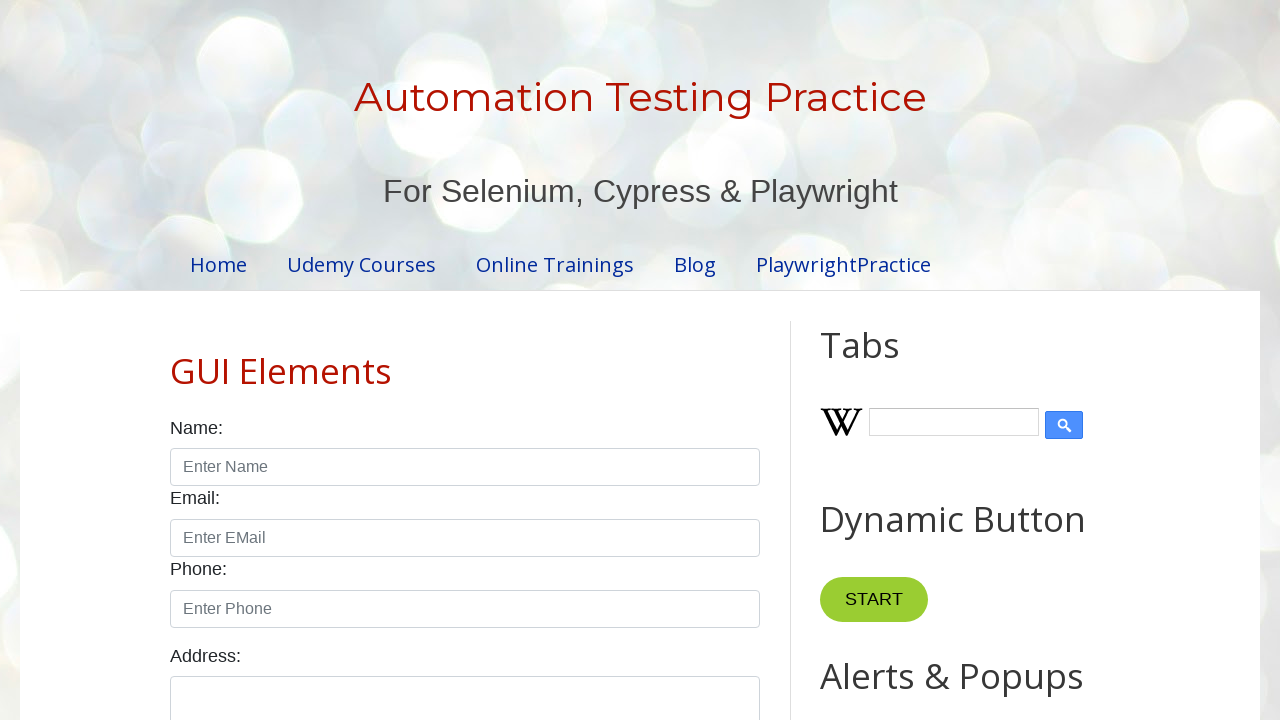

Scrolled to Colors label section
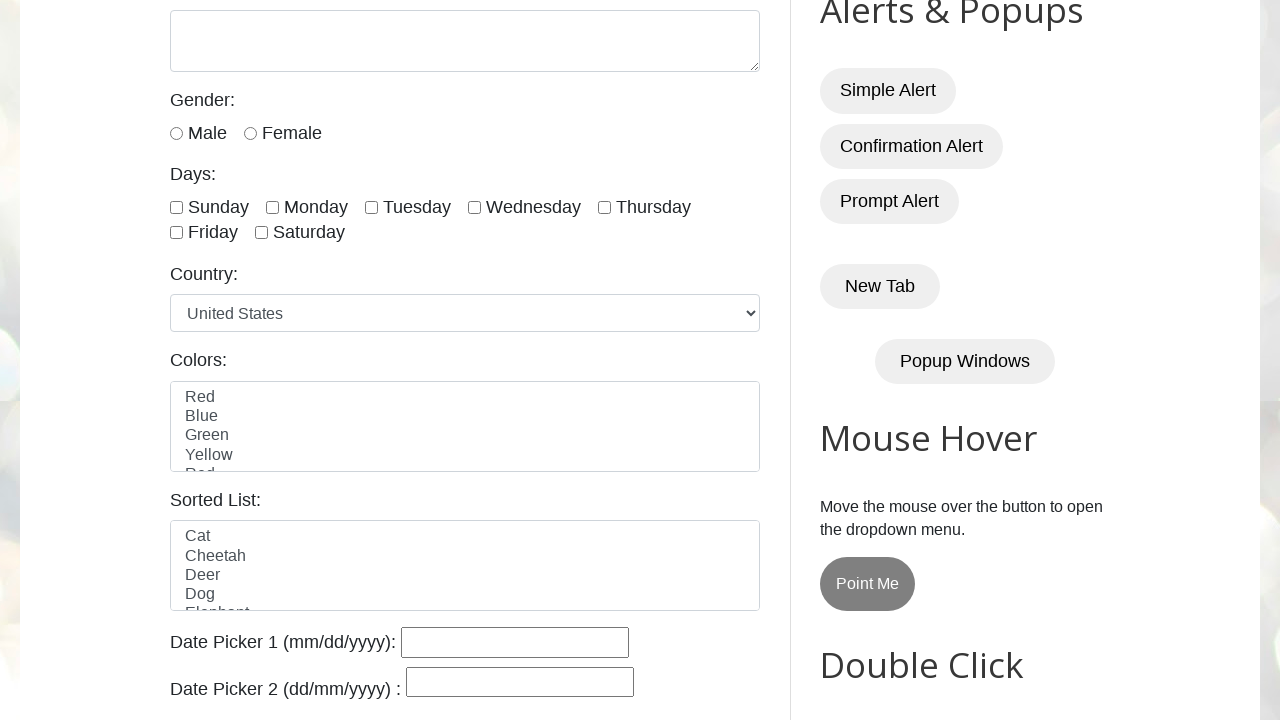

Located 7 checkboxes with form-check-input class
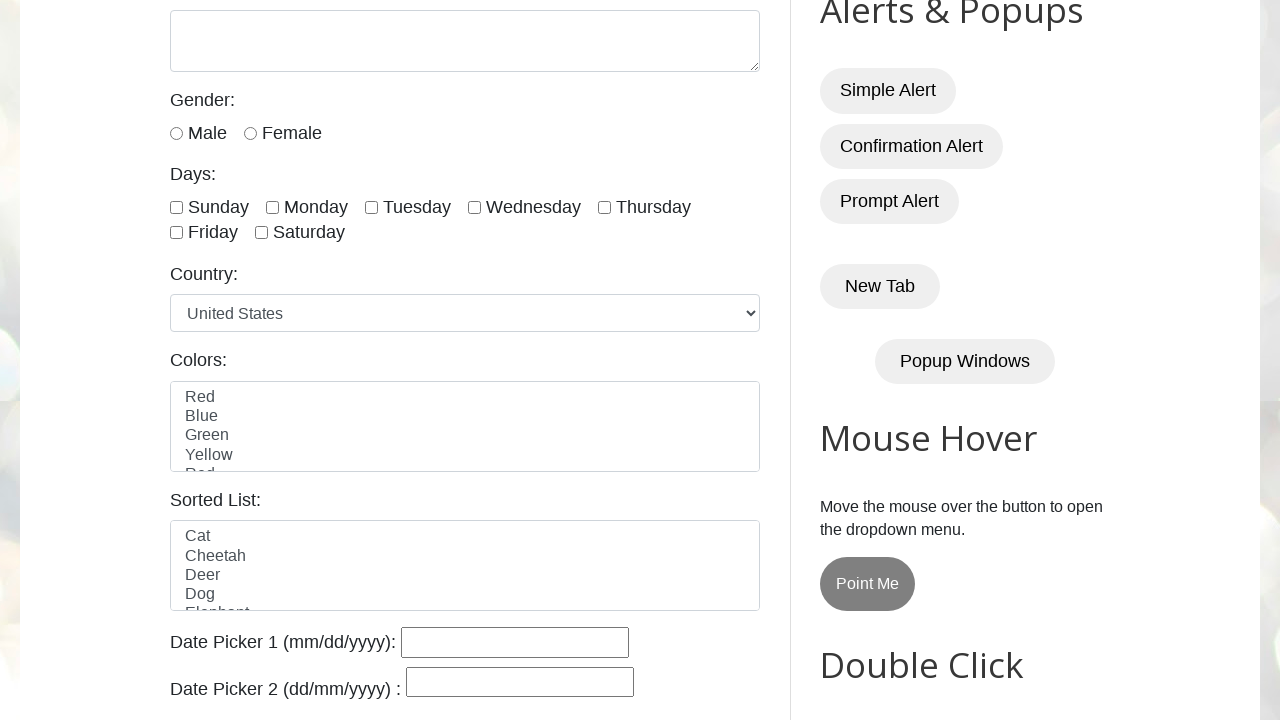

Clicked checkbox 1 of 3 at (176, 207) on xpath=//input[@class='form-check-input' and @type='checkbox'] >> nth=0
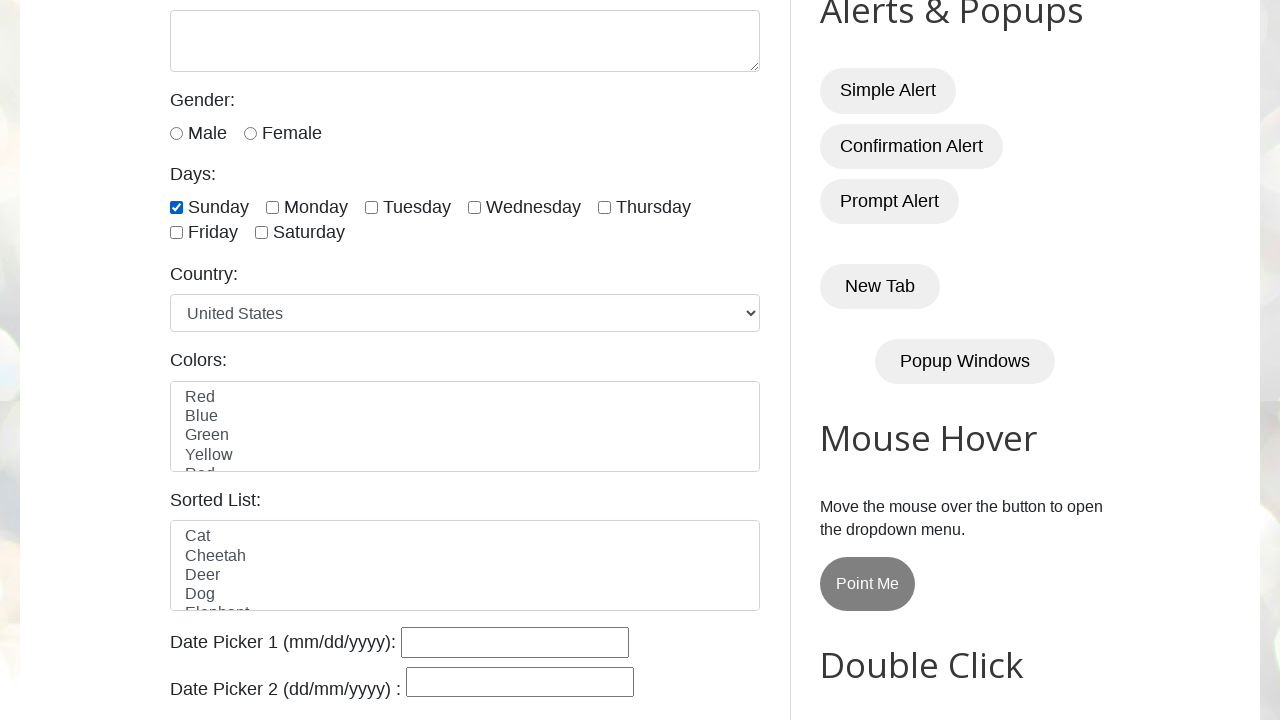

Clicked checkbox 2 of 3 at (272, 207) on xpath=//input[@class='form-check-input' and @type='checkbox'] >> nth=1
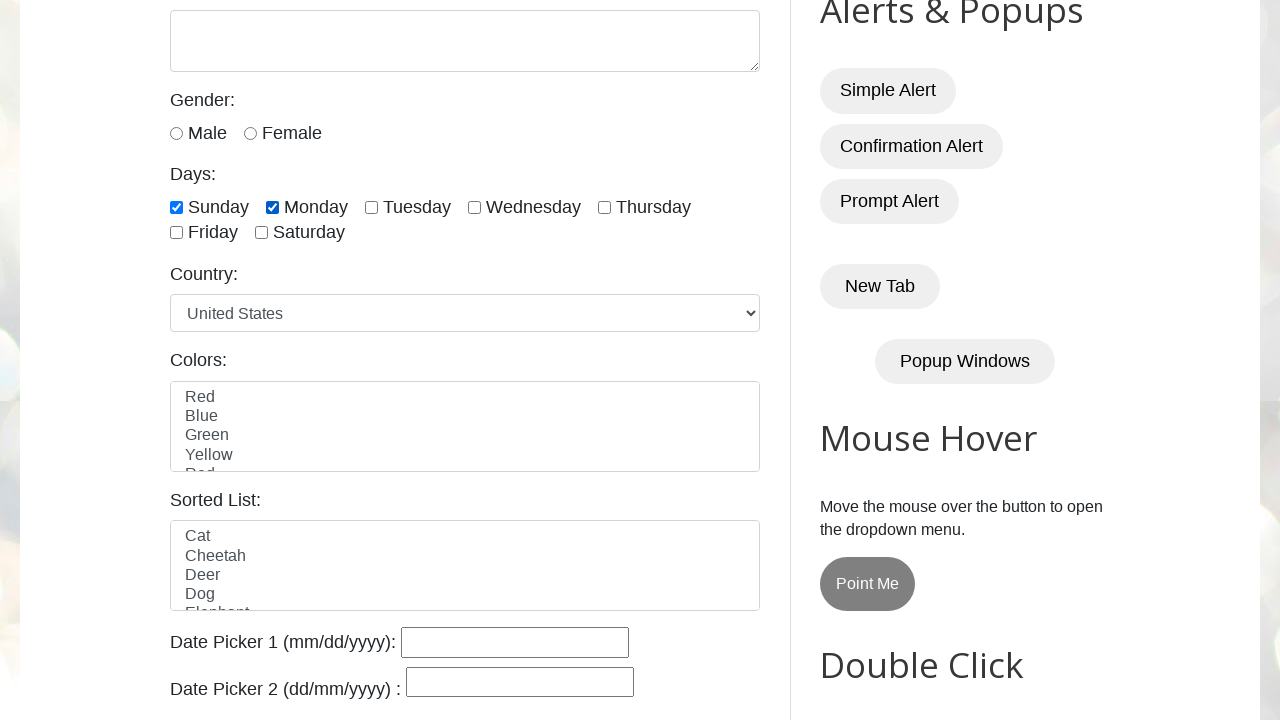

Clicked checkbox 3 of 3 at (372, 207) on xpath=//input[@class='form-check-input' and @type='checkbox'] >> nth=2
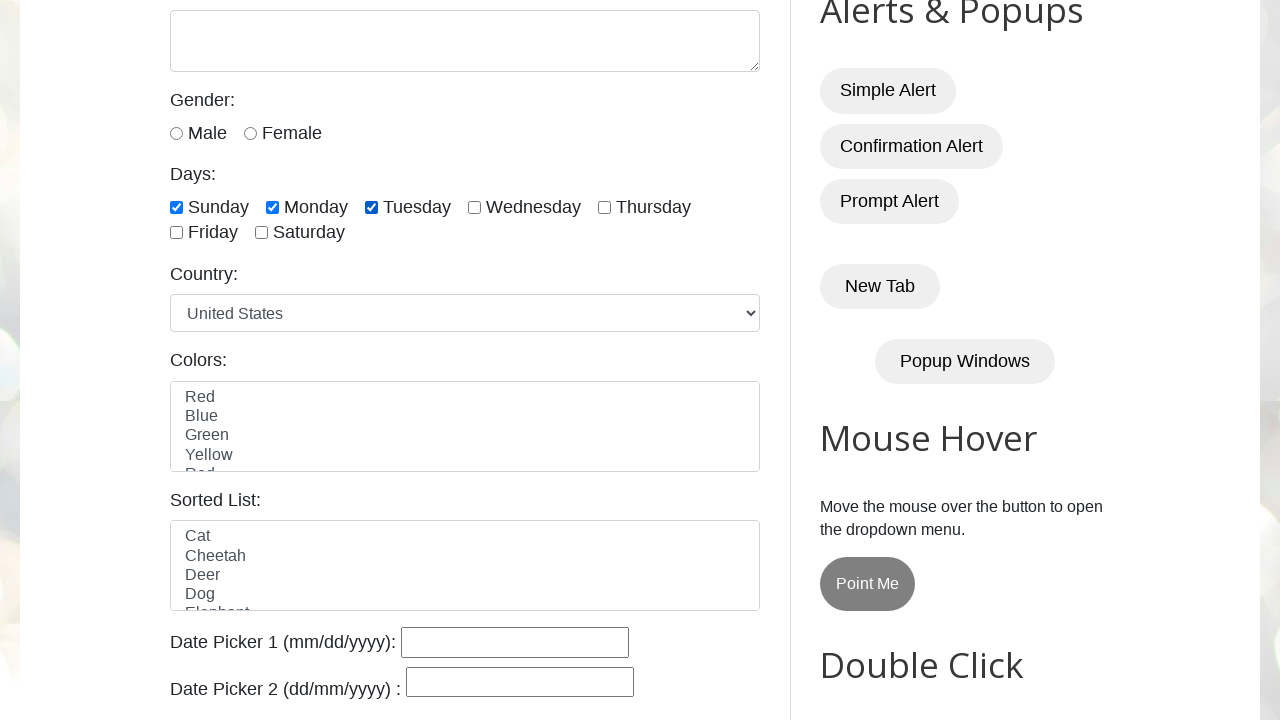

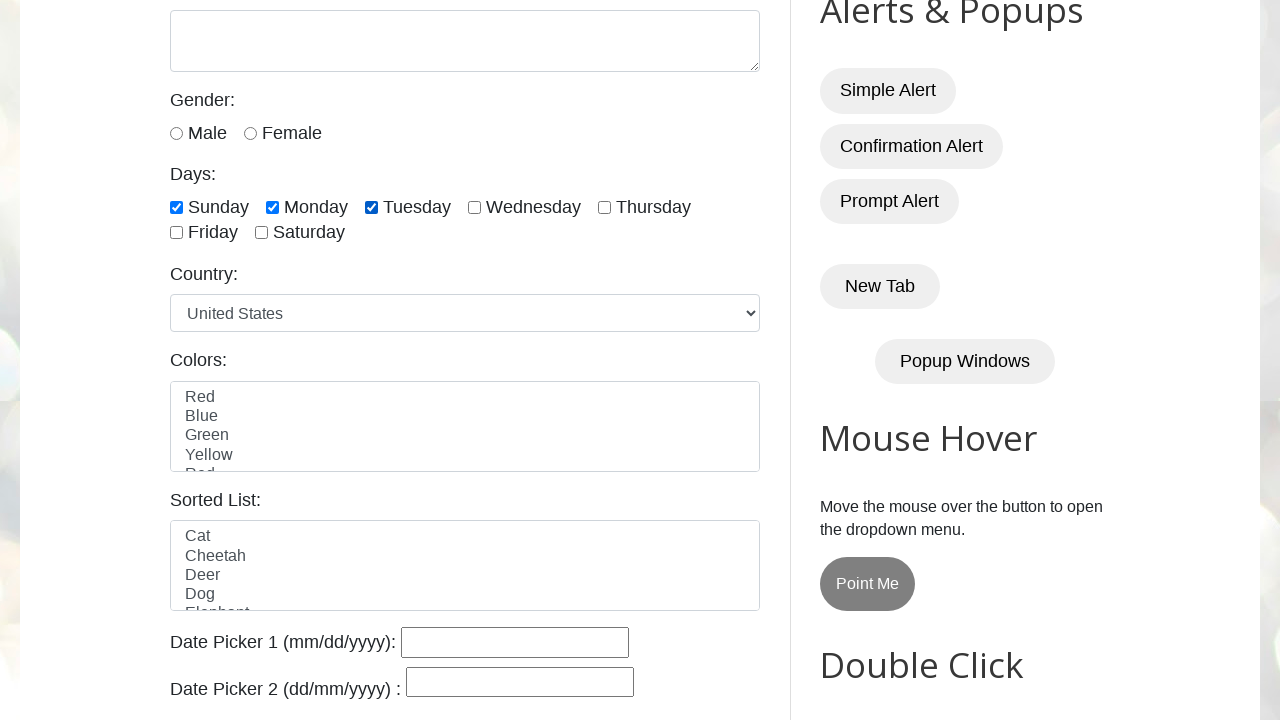